Tests dynamic loading functionality by clicking a button and waiting for hidden content to become visible

Starting URL: http://theinternet.przyklady.javastart.pl/dynamic_loading/1

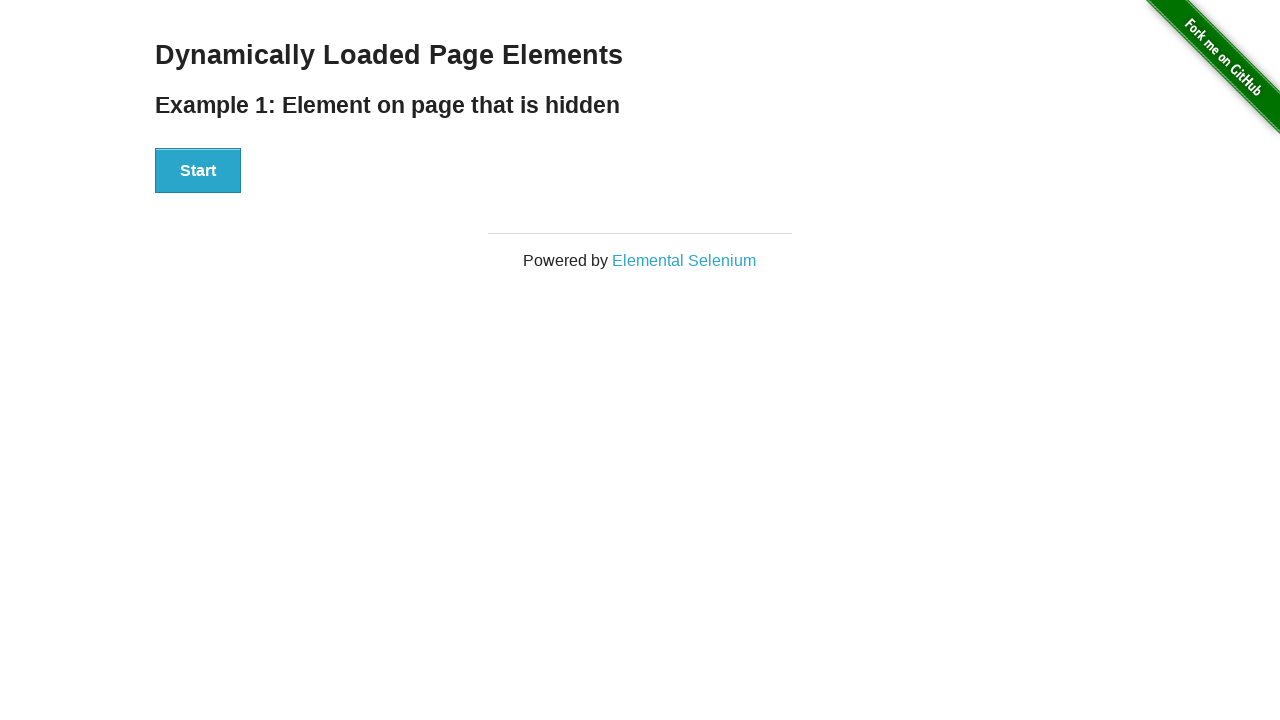

Located the hidden finish message element
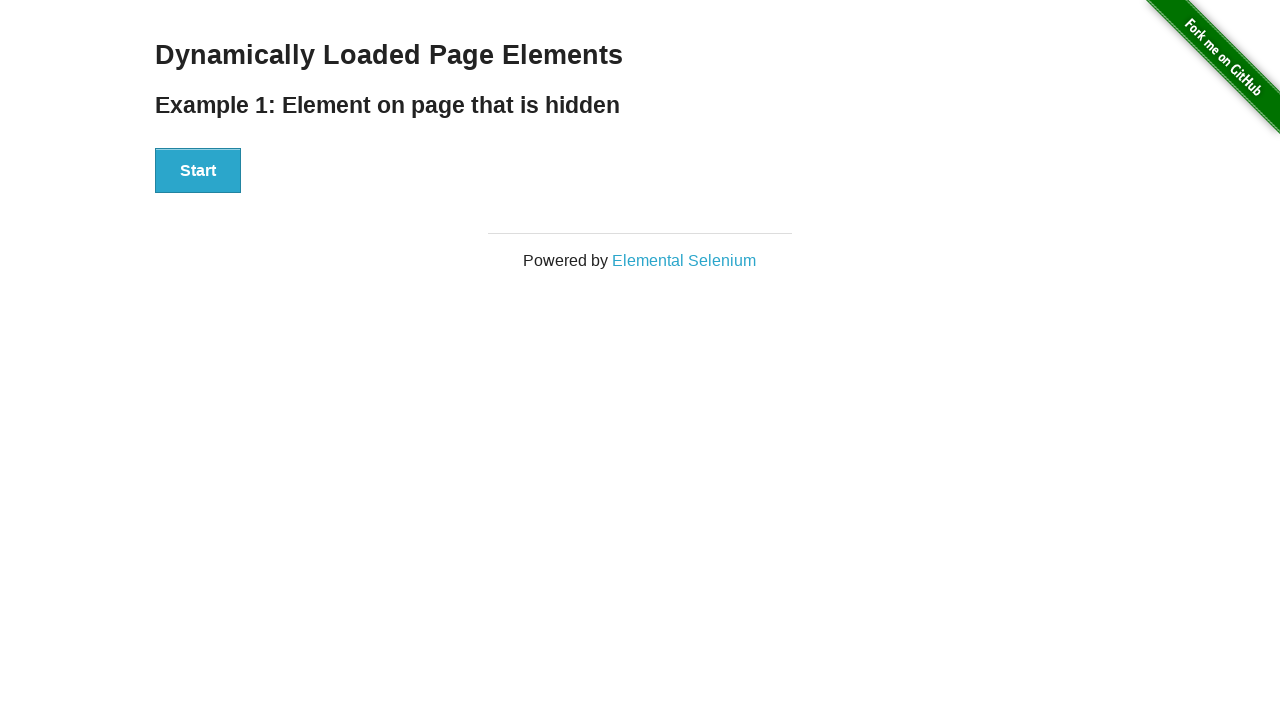

Verified that the finish message is not visible initially
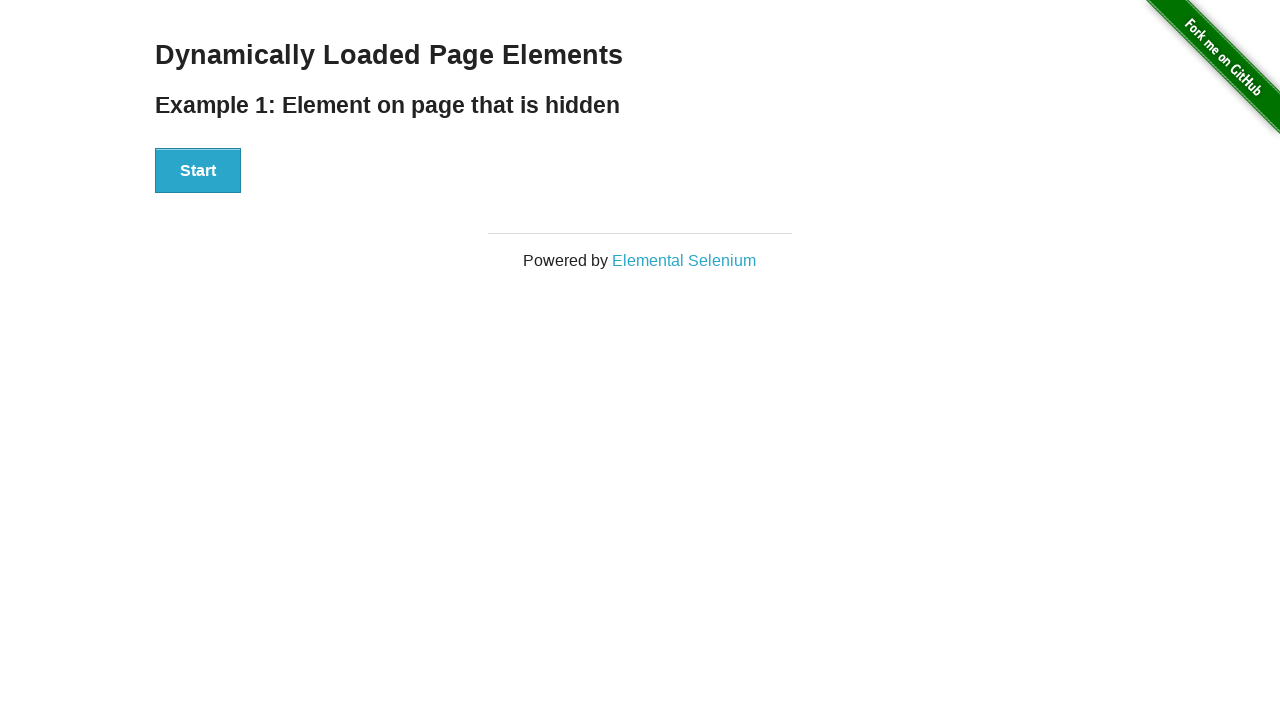

Clicked the start button to trigger dynamic loading at (198, 171) on xpath=//div[@id='start']/button
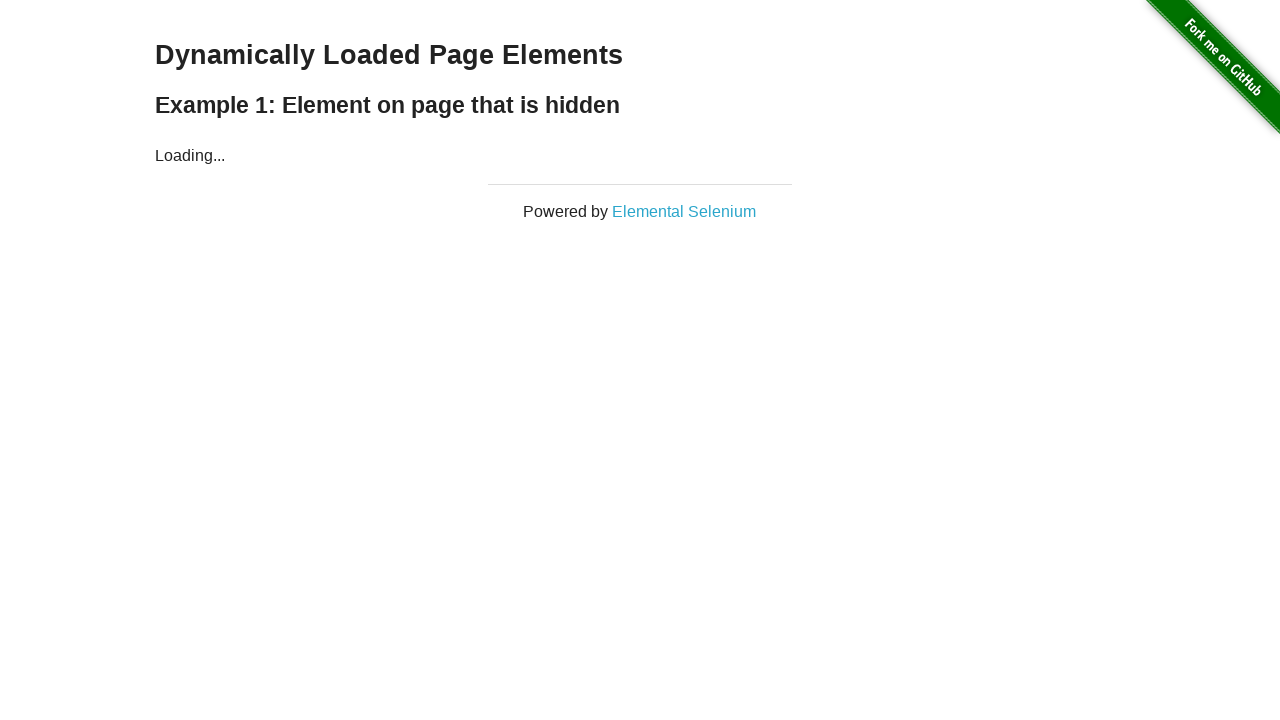

Waited for the finish message to become visible
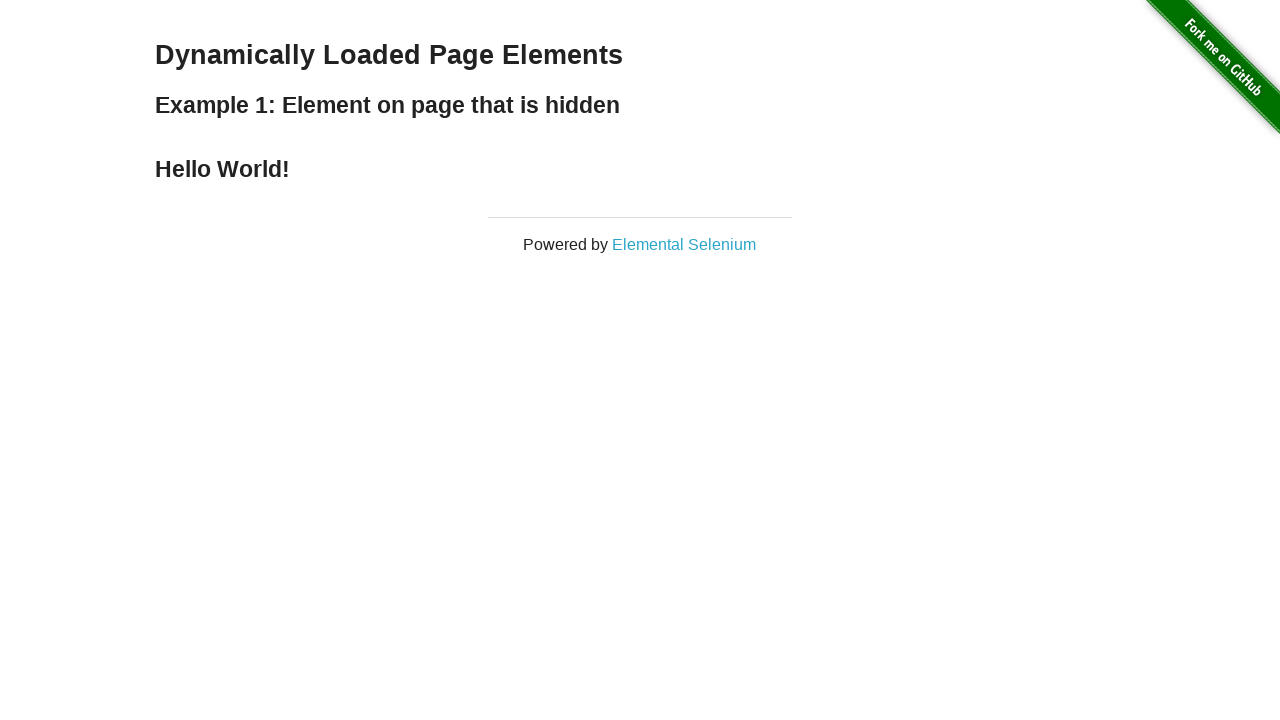

Verified that the finish message is now visible
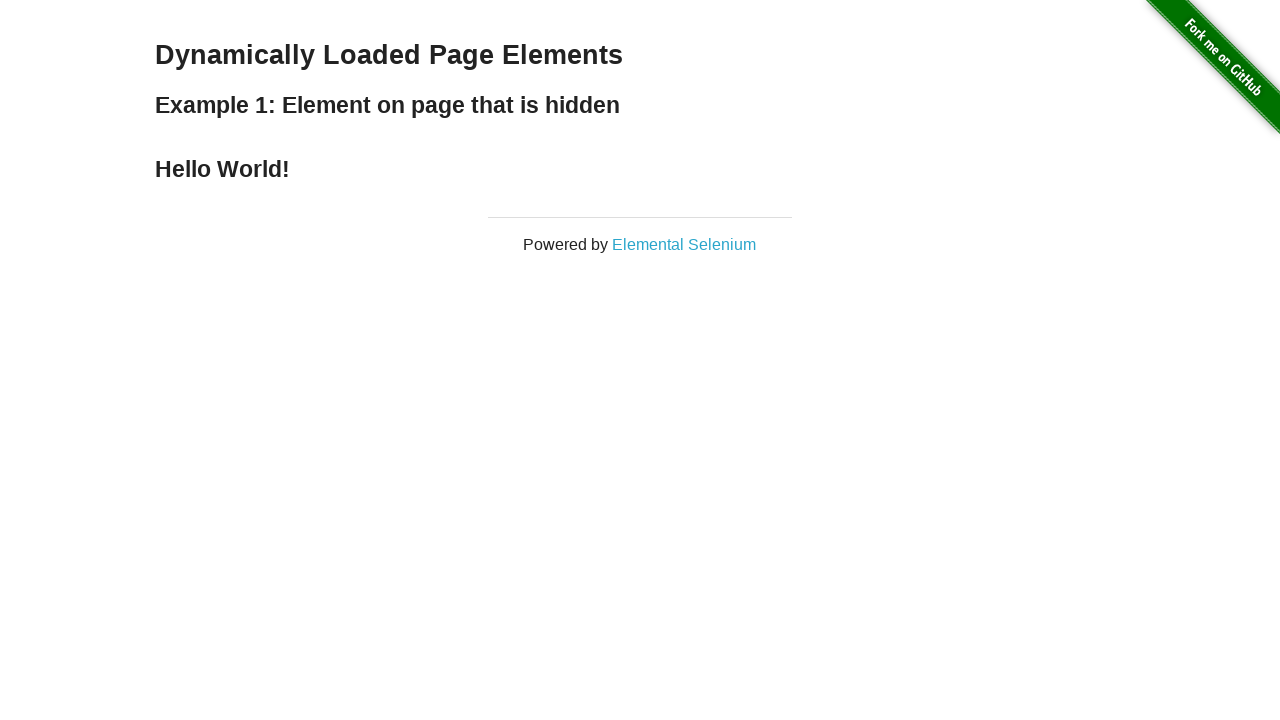

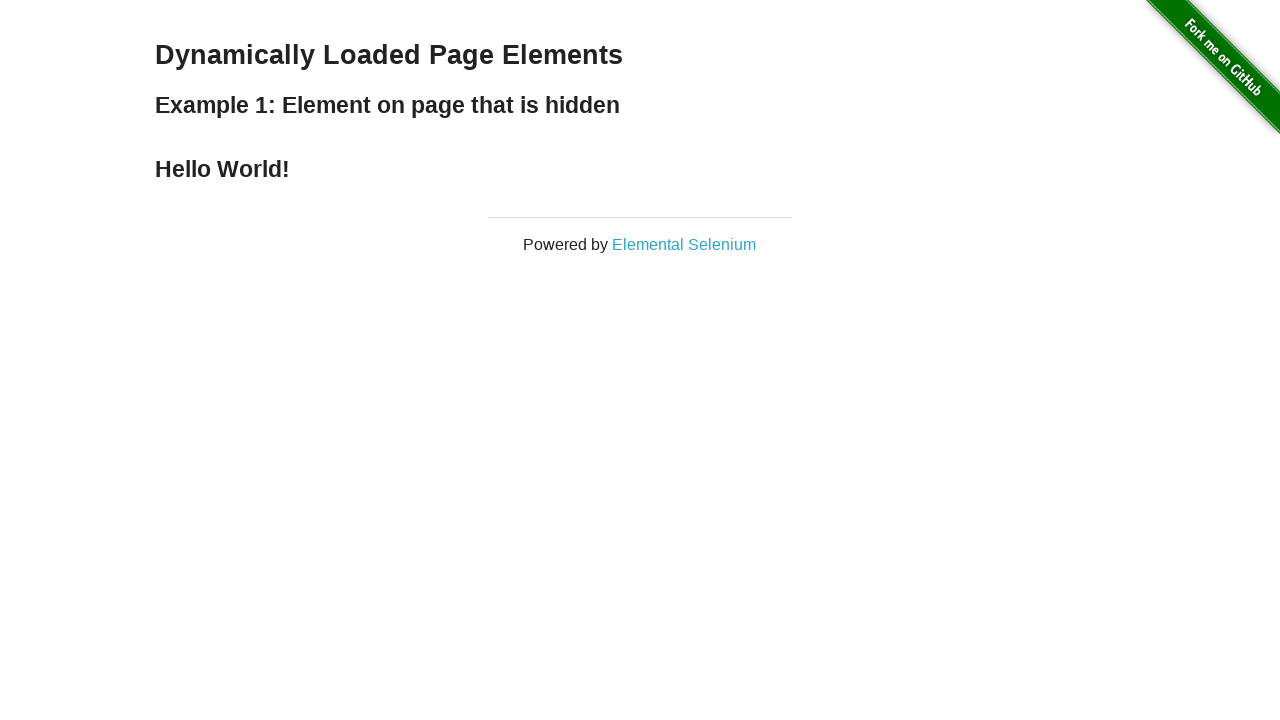